Tests opening a new browser tab by clicking a button and switching to the new tab to verify content

Starting URL: https://demoqa.com/browser-windows

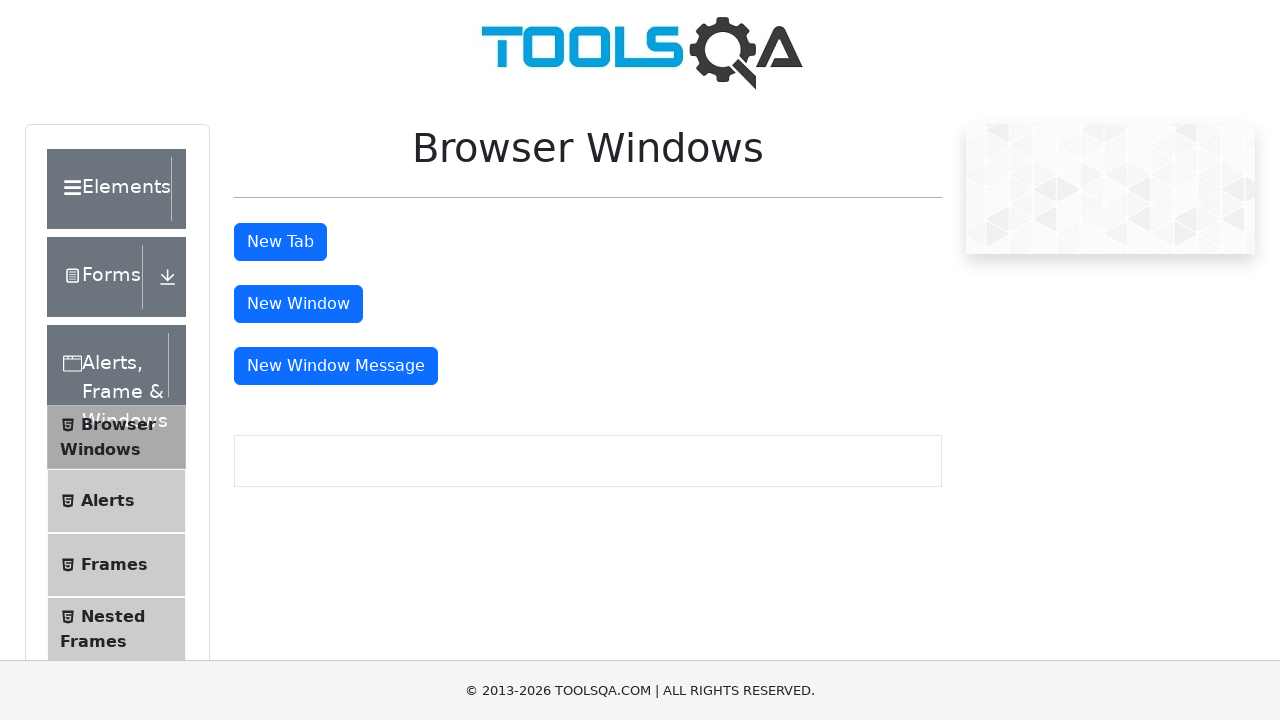

Clicked button to open new tab at (280, 242) on #tabButton
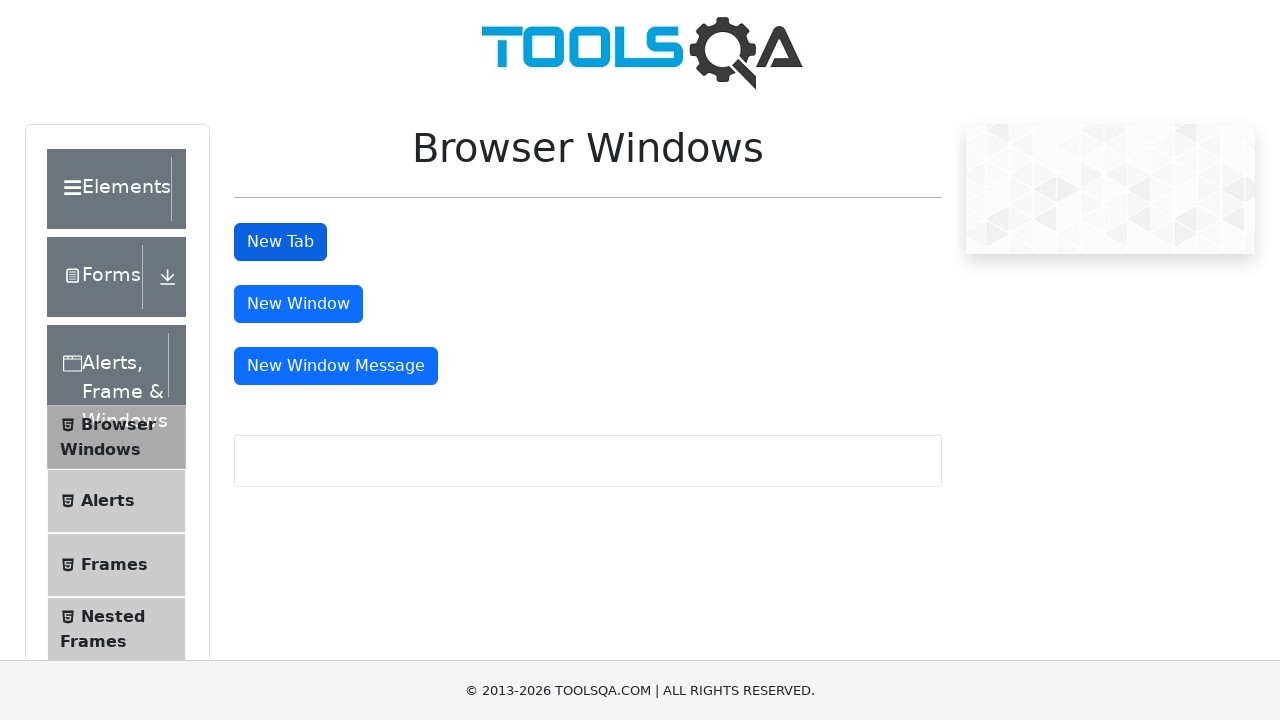

Switched to new tab
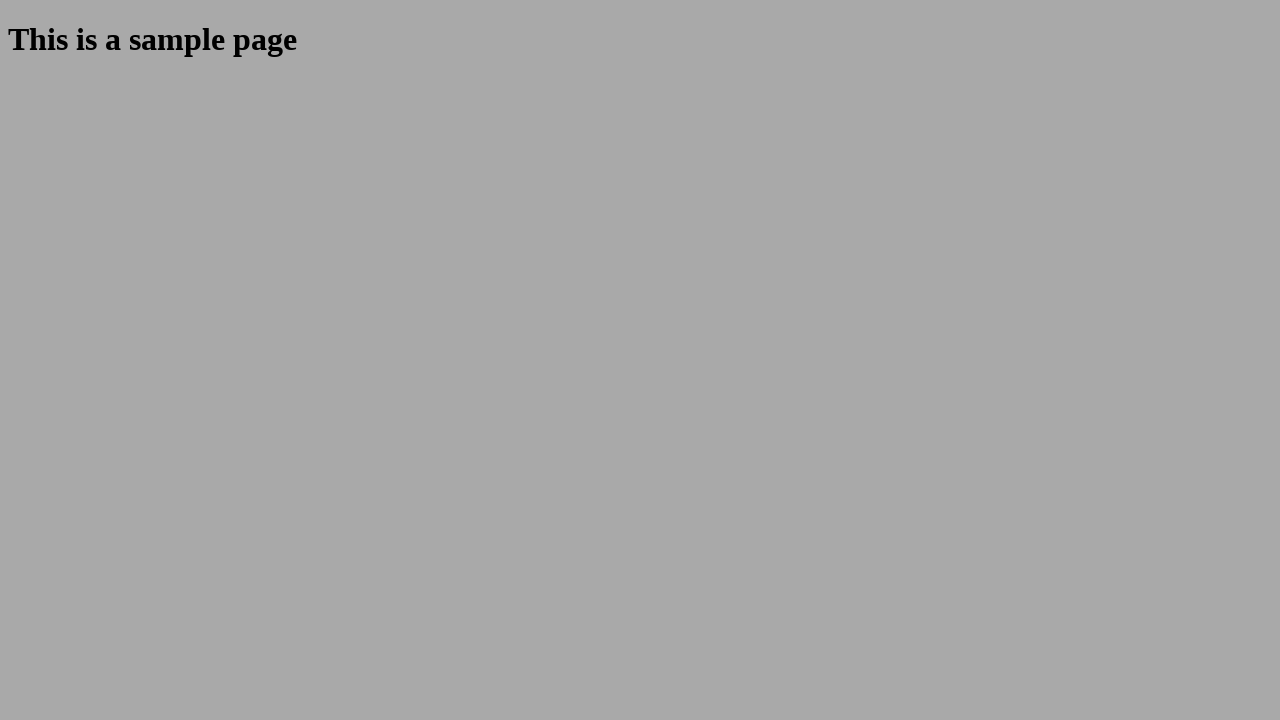

New tab loaded and verified heading 'This is a sample page' is present
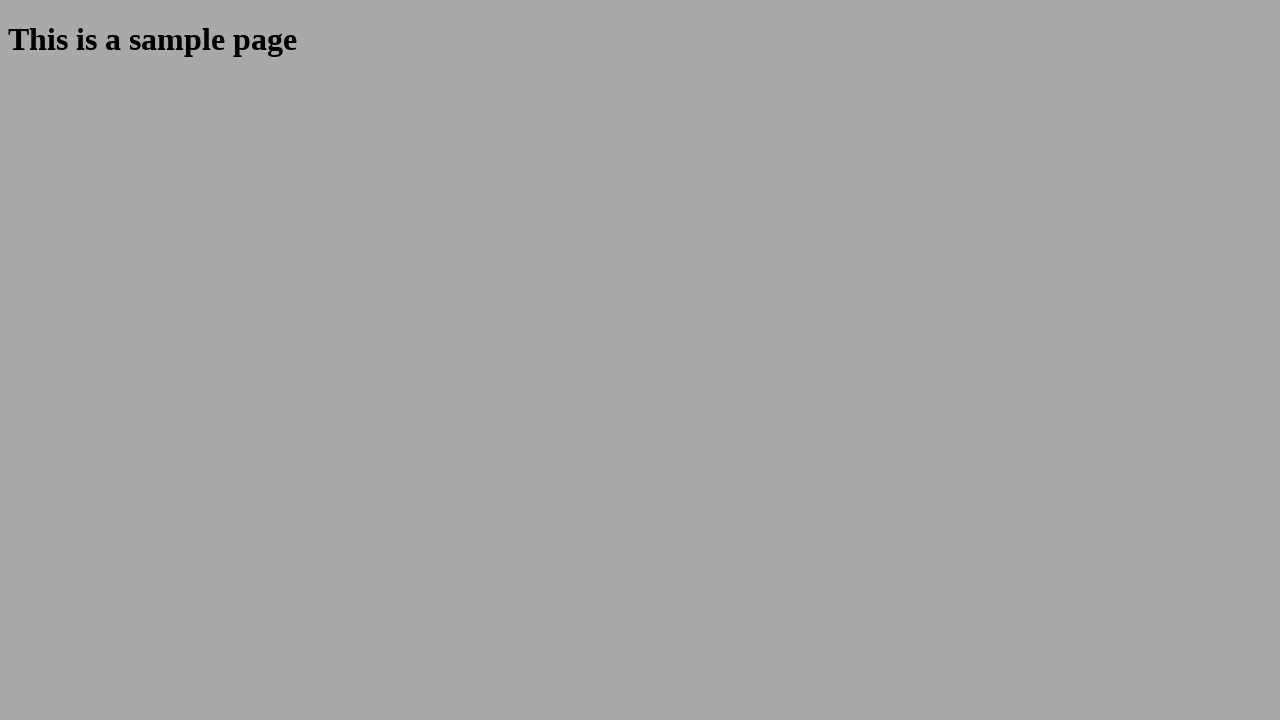

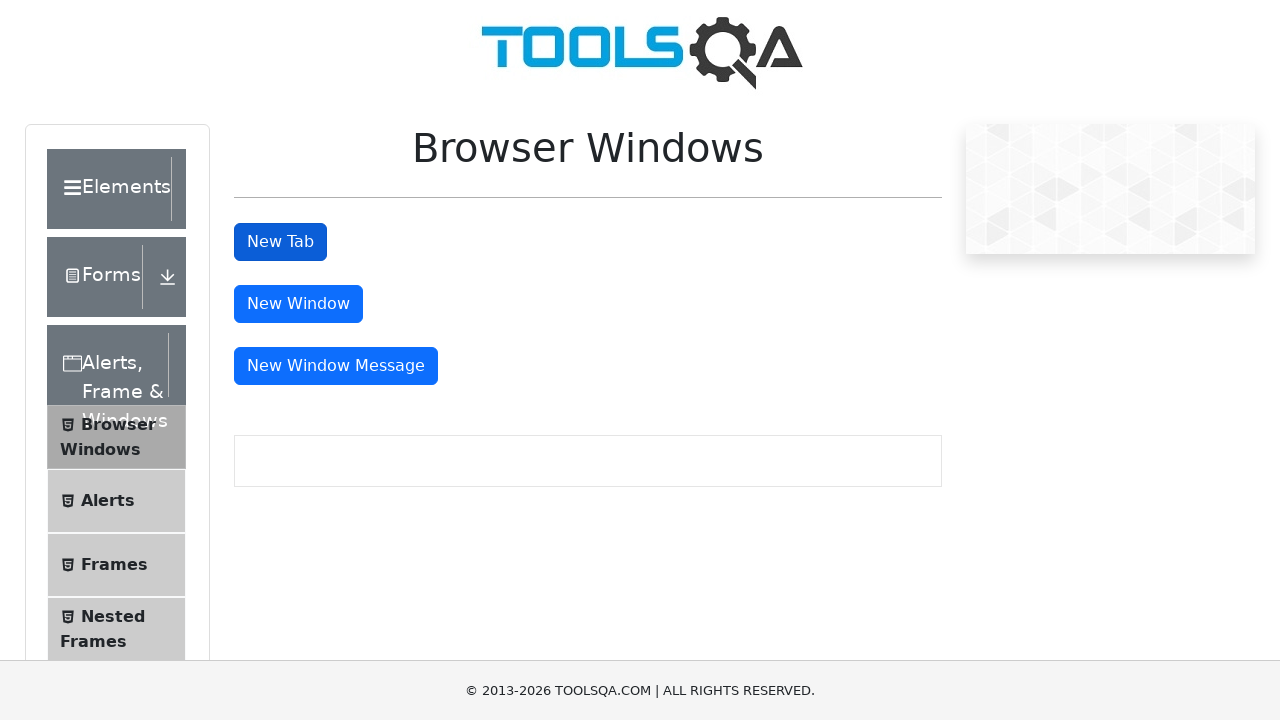